Tests that the form contains all expected input field wrappers for name, email, and addresses

Starting URL: https://demoqa.com/elements

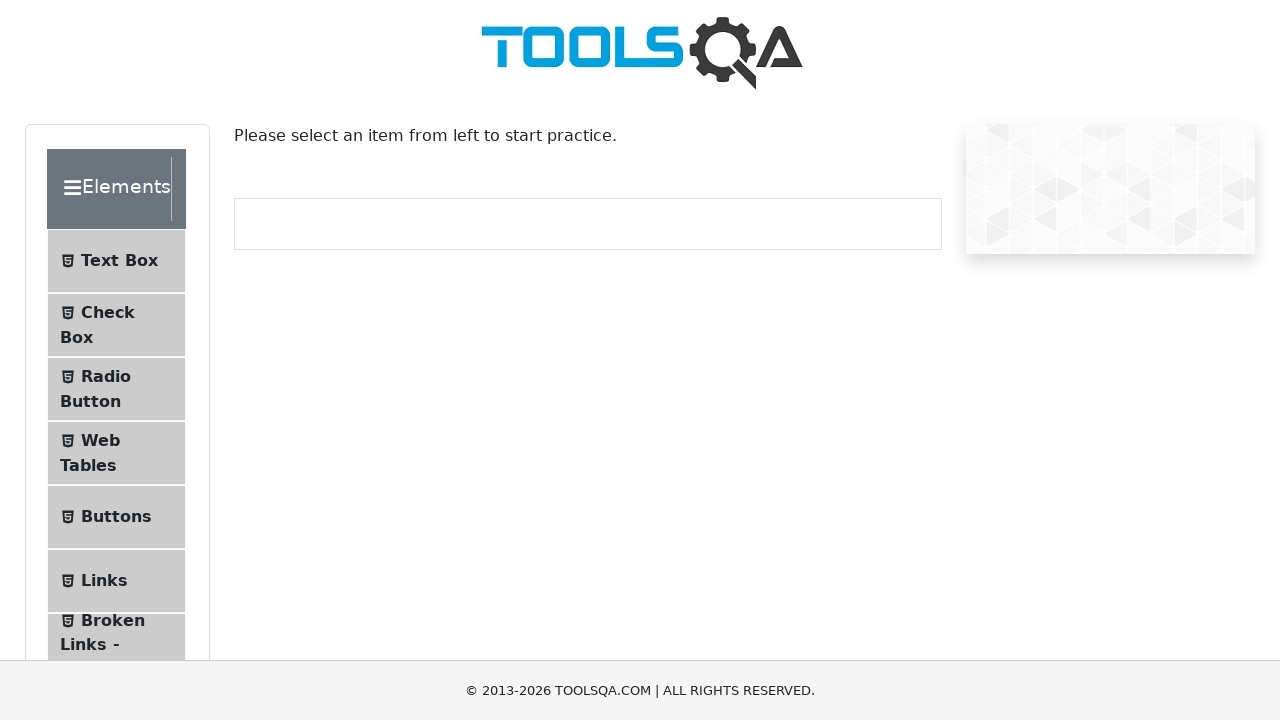

Clicked on the Text Box menu item at (116, 261) on #item-0
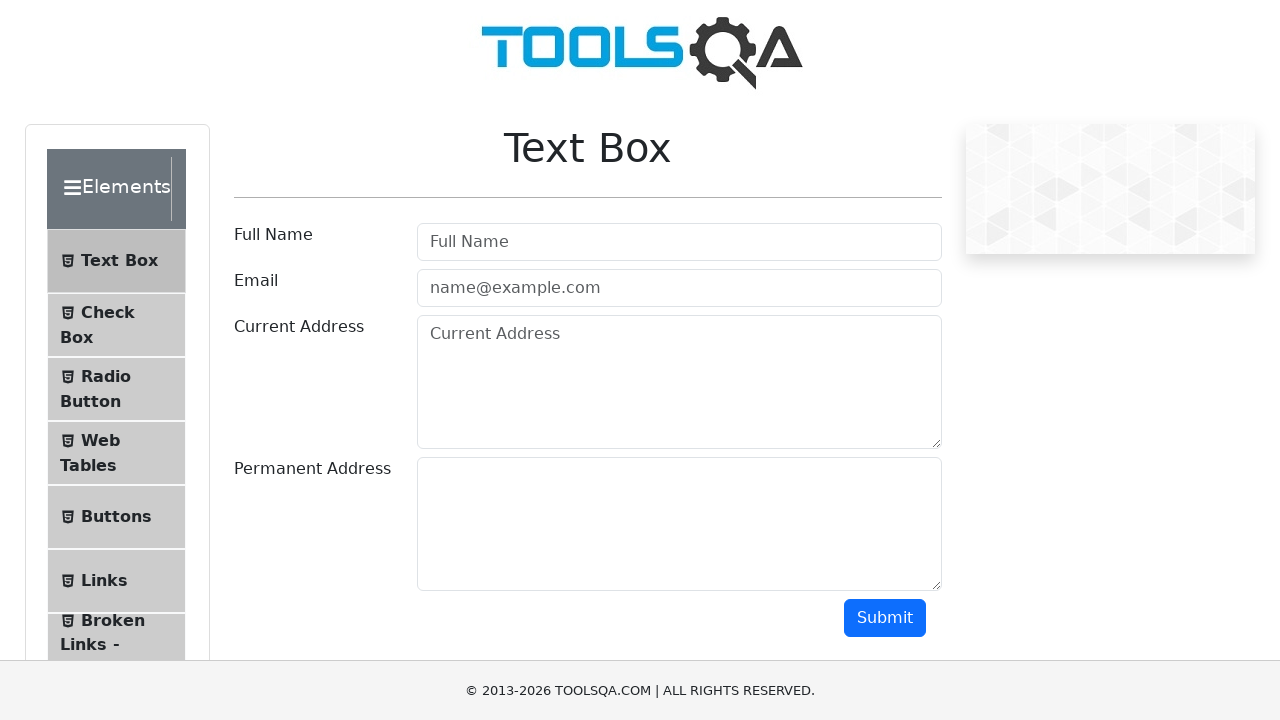

Name field wrapper is present in the form
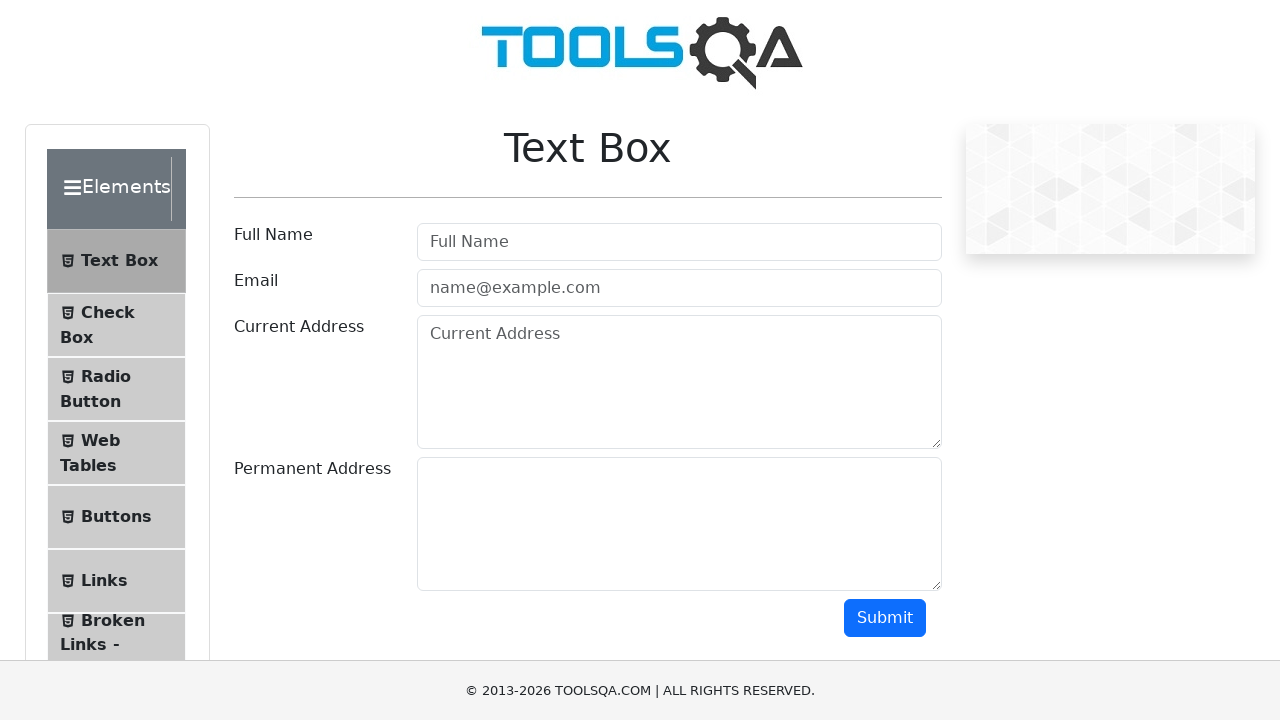

Email field wrapper is present in the form
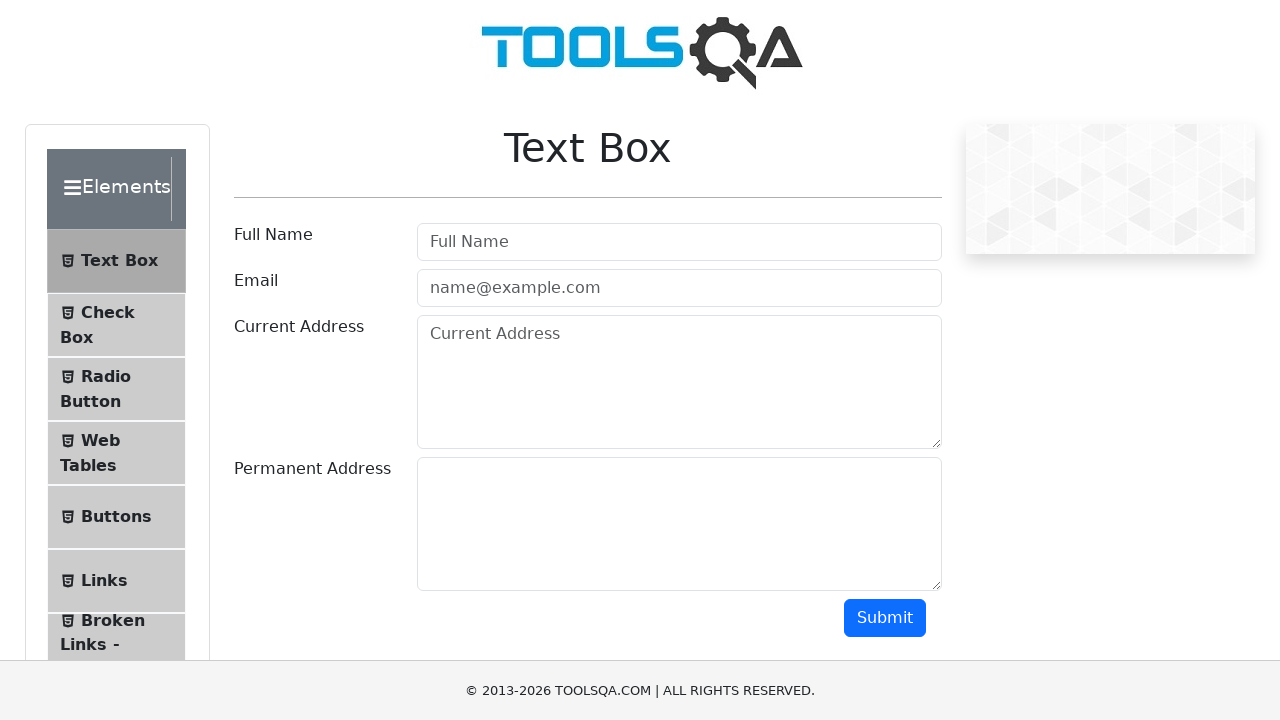

Current address field wrapper is present in the form
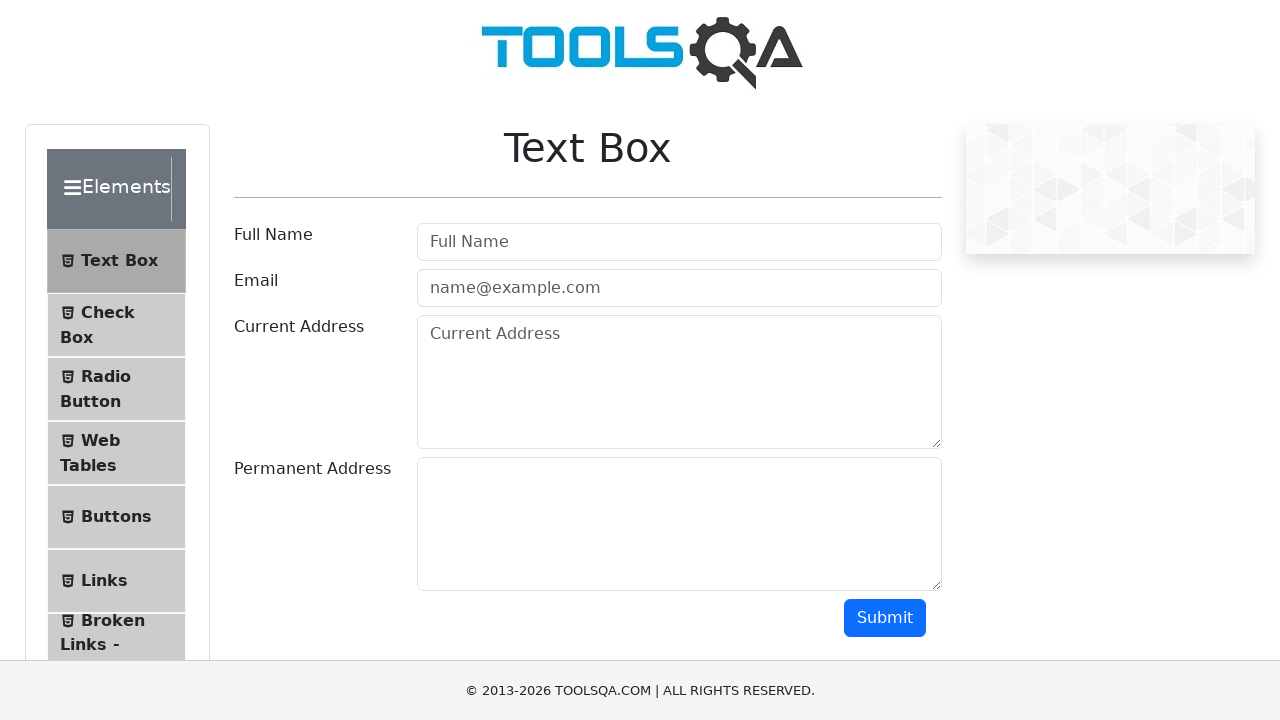

Permanent address field wrapper is present in the form
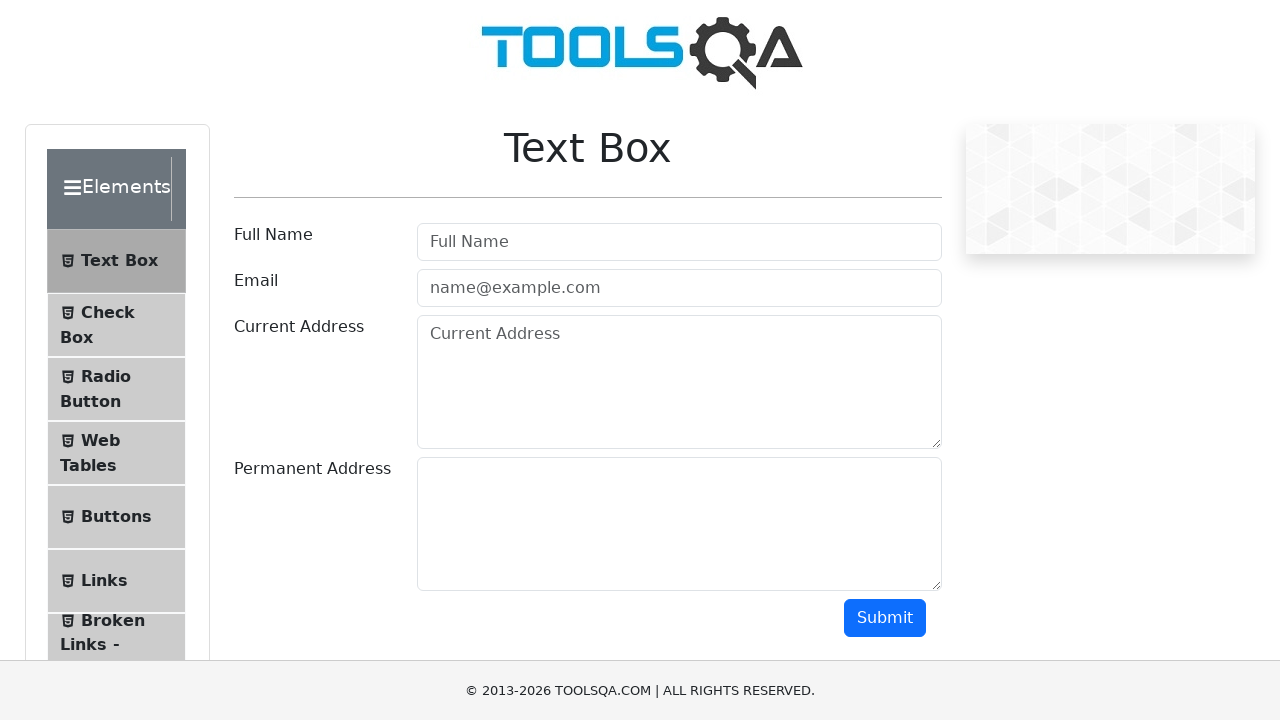

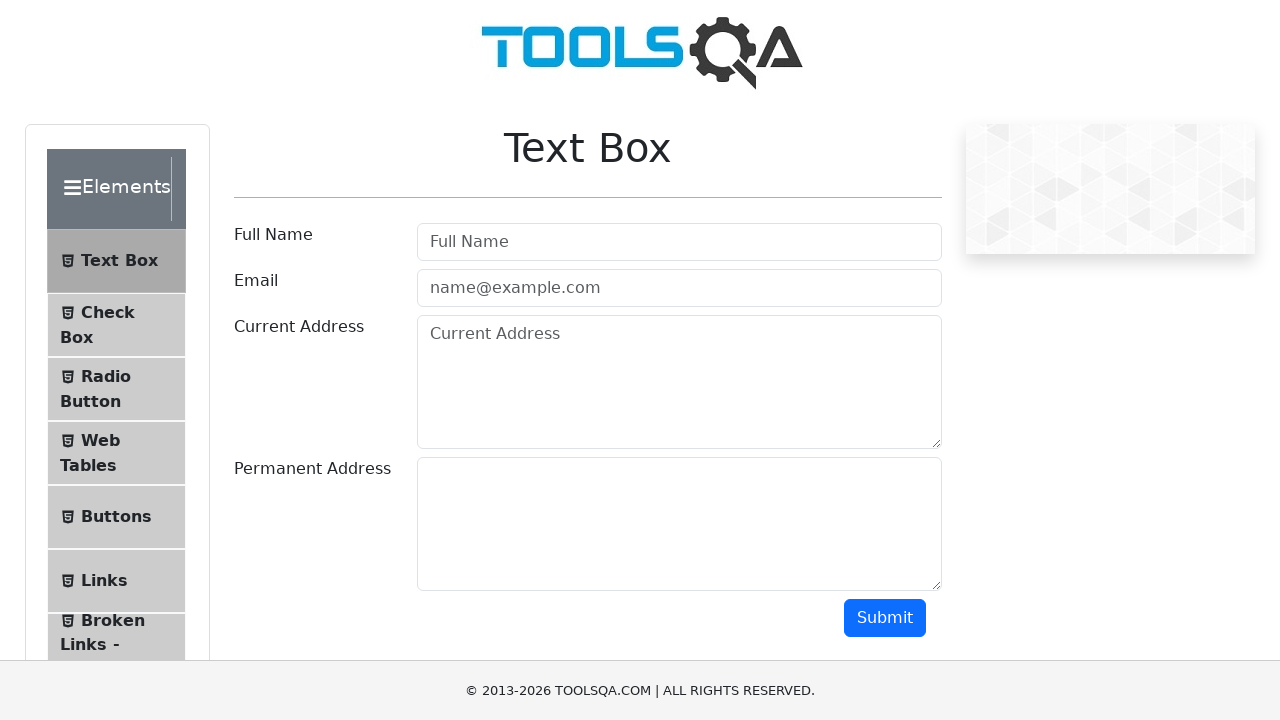